Tests navigation by clicking on the Menu link and verifying the URL changes to include the #menu hash

Starting URL: https://final-group.vercel.app/

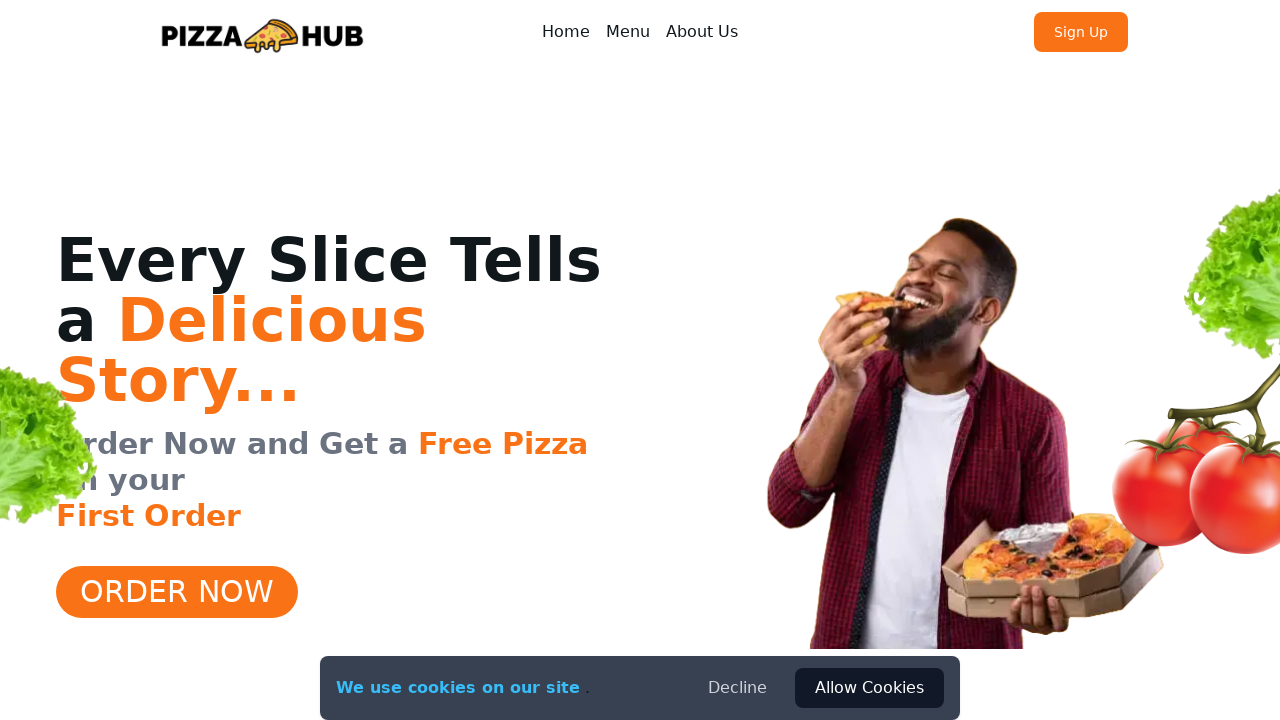

Clicked on Menu link at (628, 32) on text=Menu
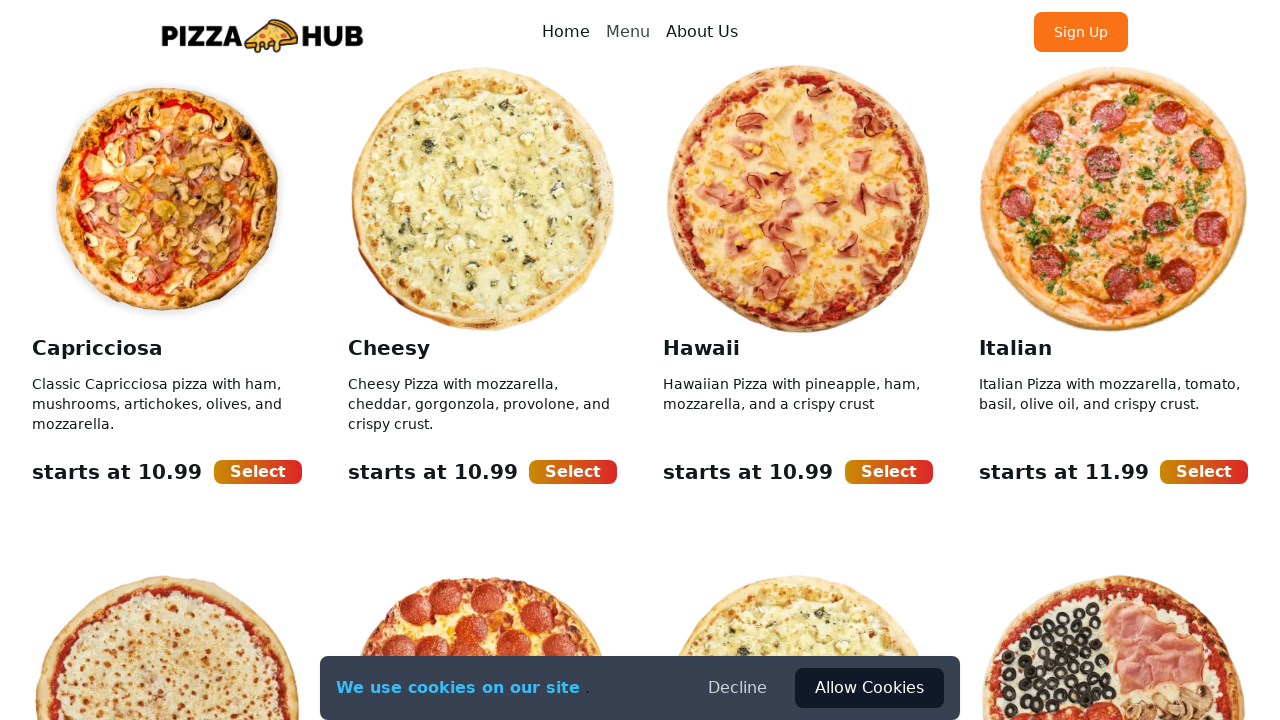

Verified URL changed to menu page with #menu hash
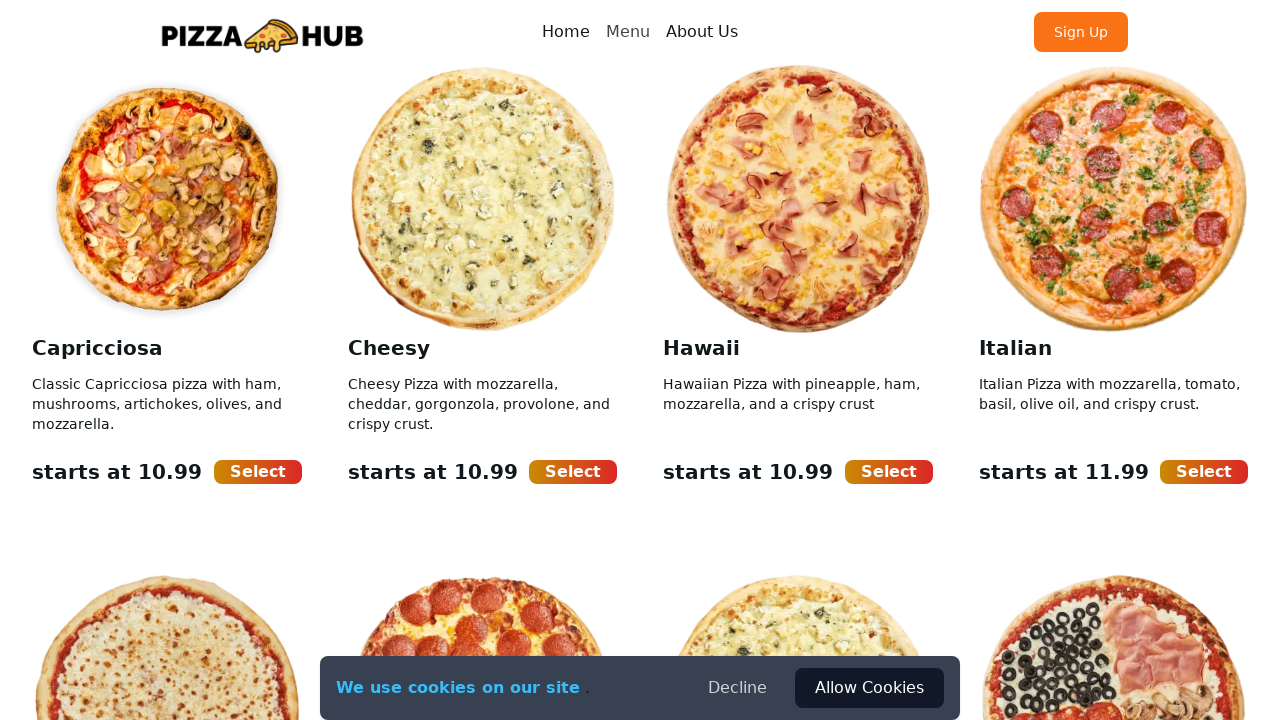

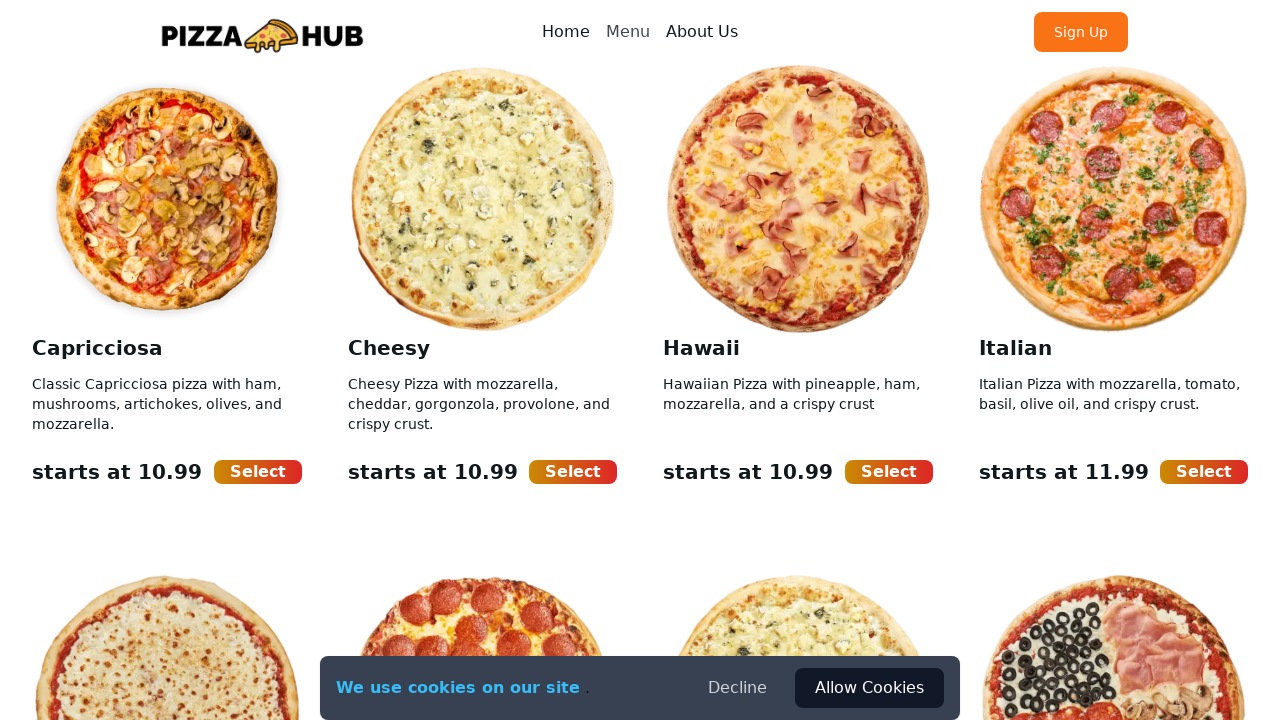